Tests clicking four "hard" buttons that become enabled sequentially, waiting for each to be enabled before clicking, then verifies success message.

Starting URL: https://eviltester.github.io/synchole/buttons.html

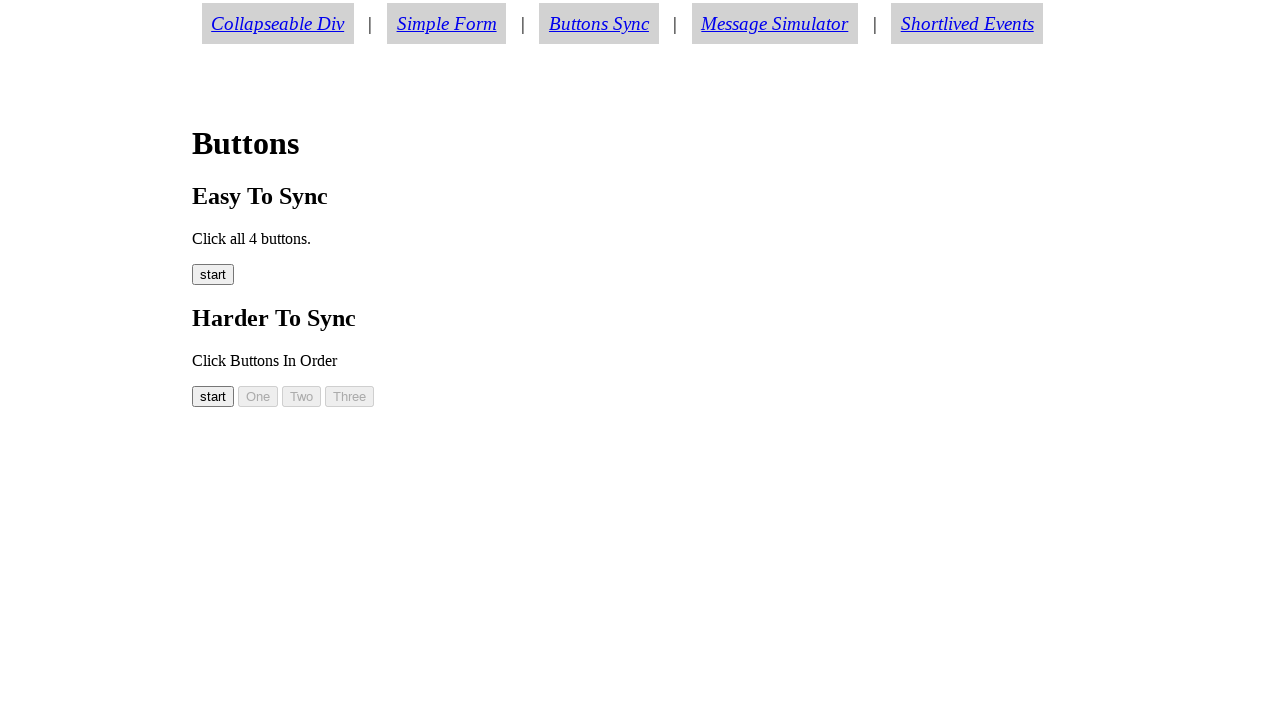

Hard button 1 became visible
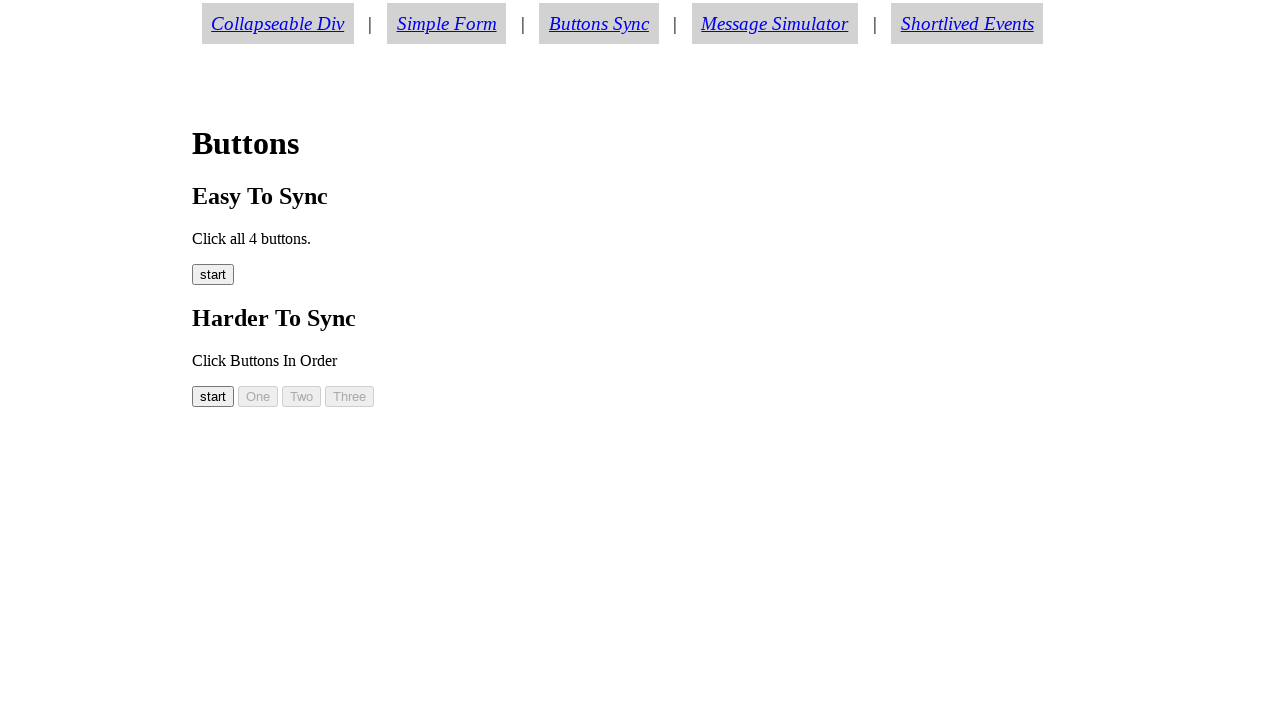

Hard button 1 became enabled
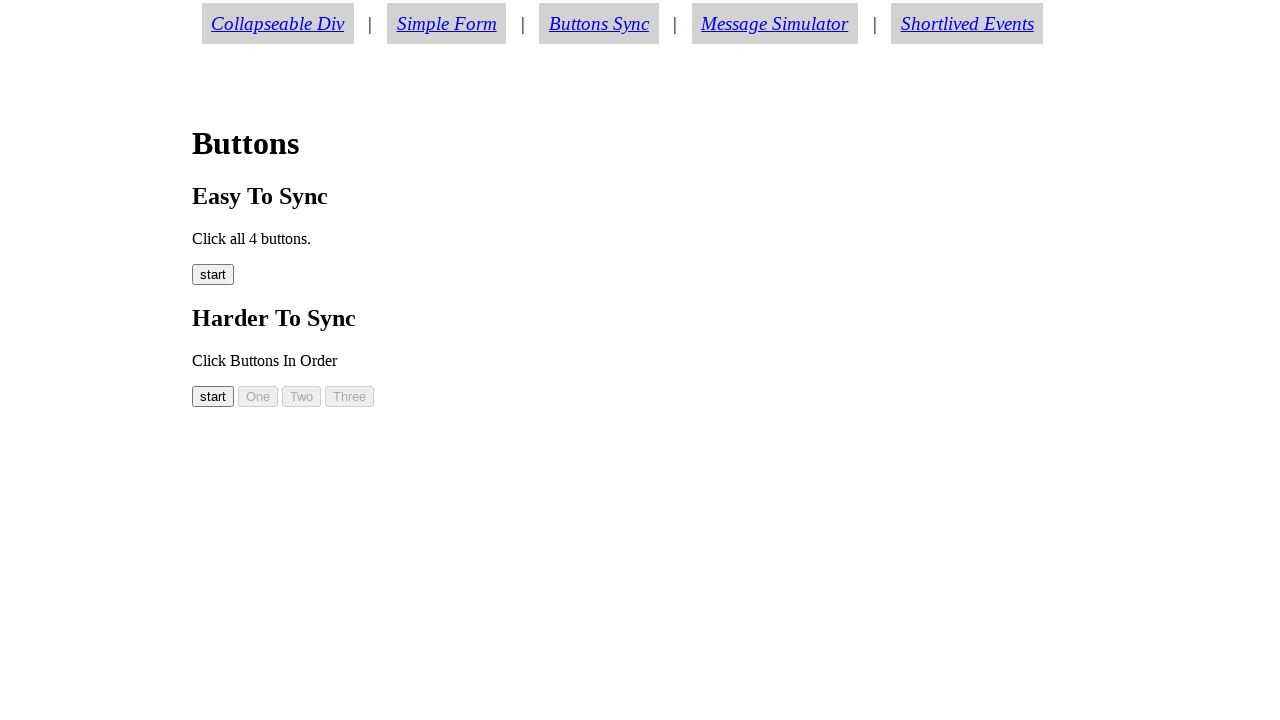

Clicked hard button 1 at (213, 396) on #button00
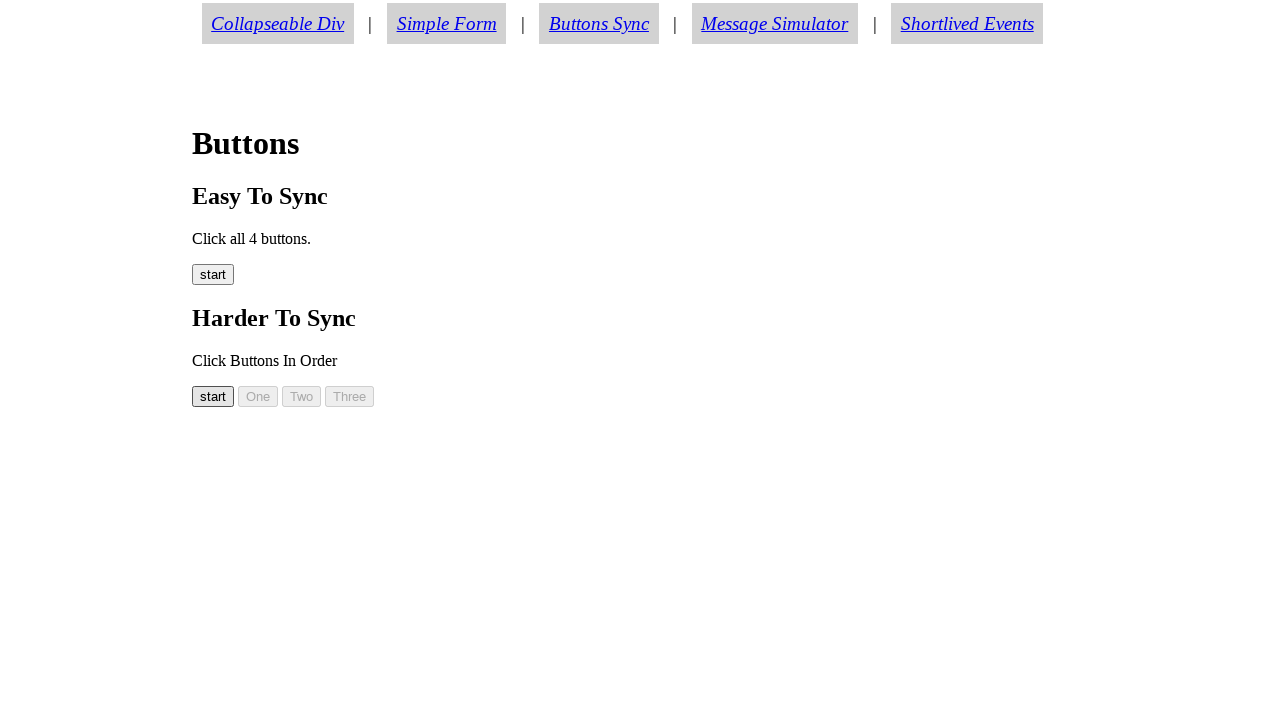

Hard button 2 became enabled
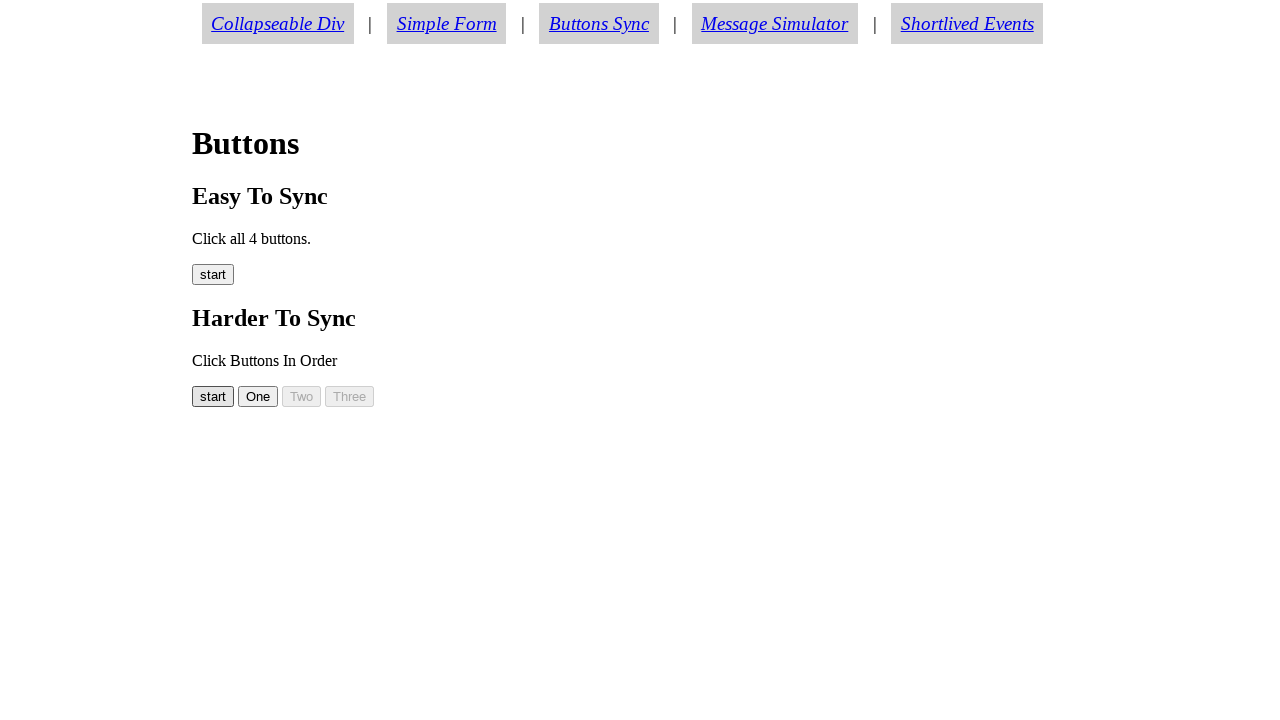

Clicked hard button 2 at (258, 396) on #button01
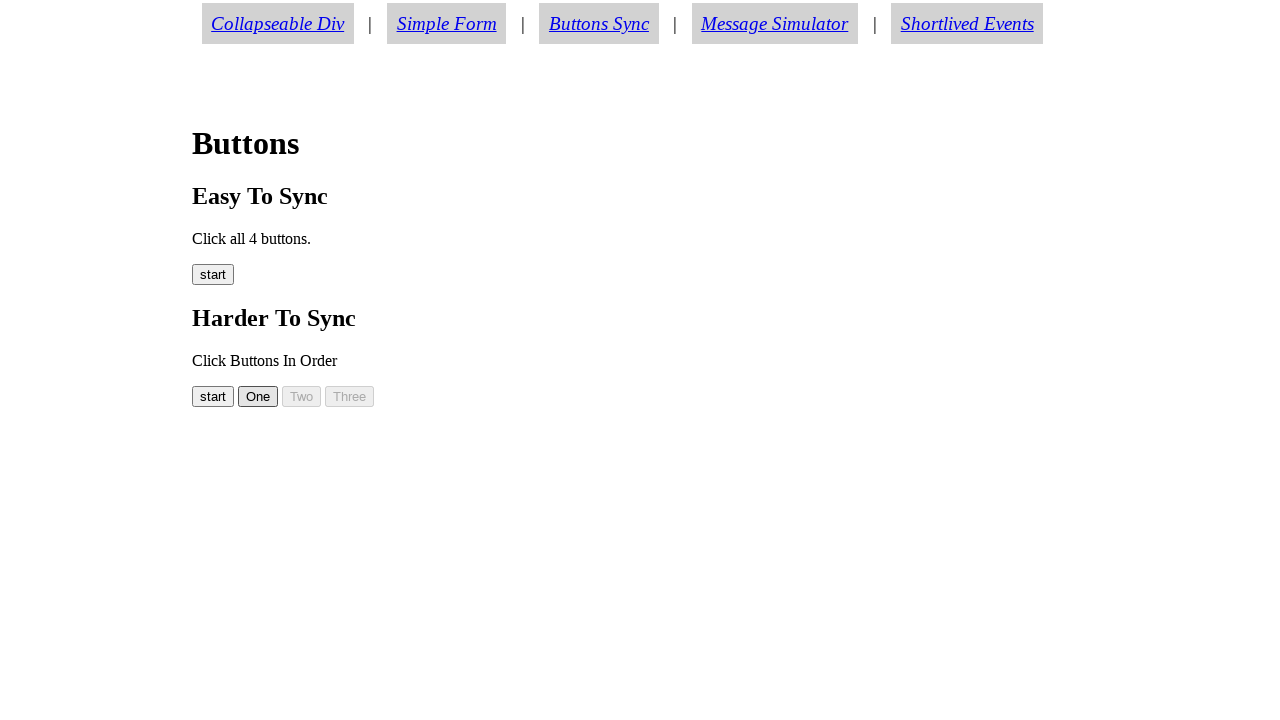

Hard button 3 became enabled
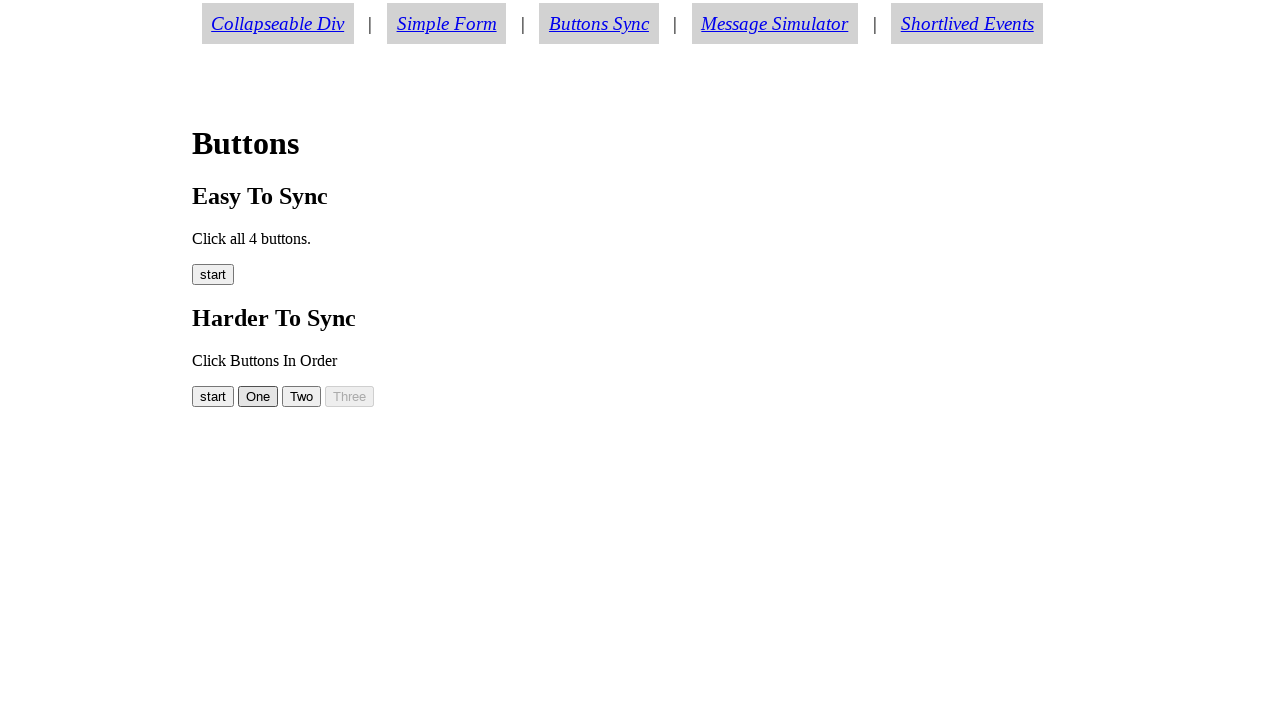

Clicked hard button 3 at (302, 396) on #button02
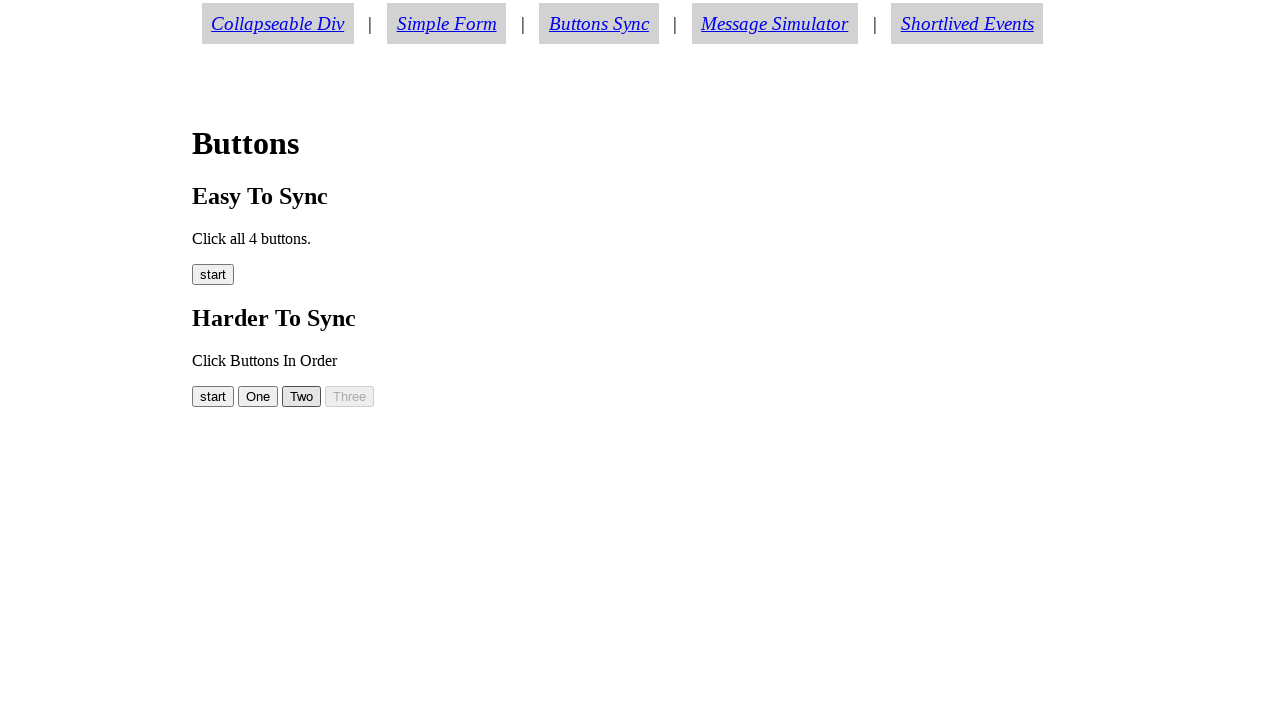

Hard button 4 became enabled
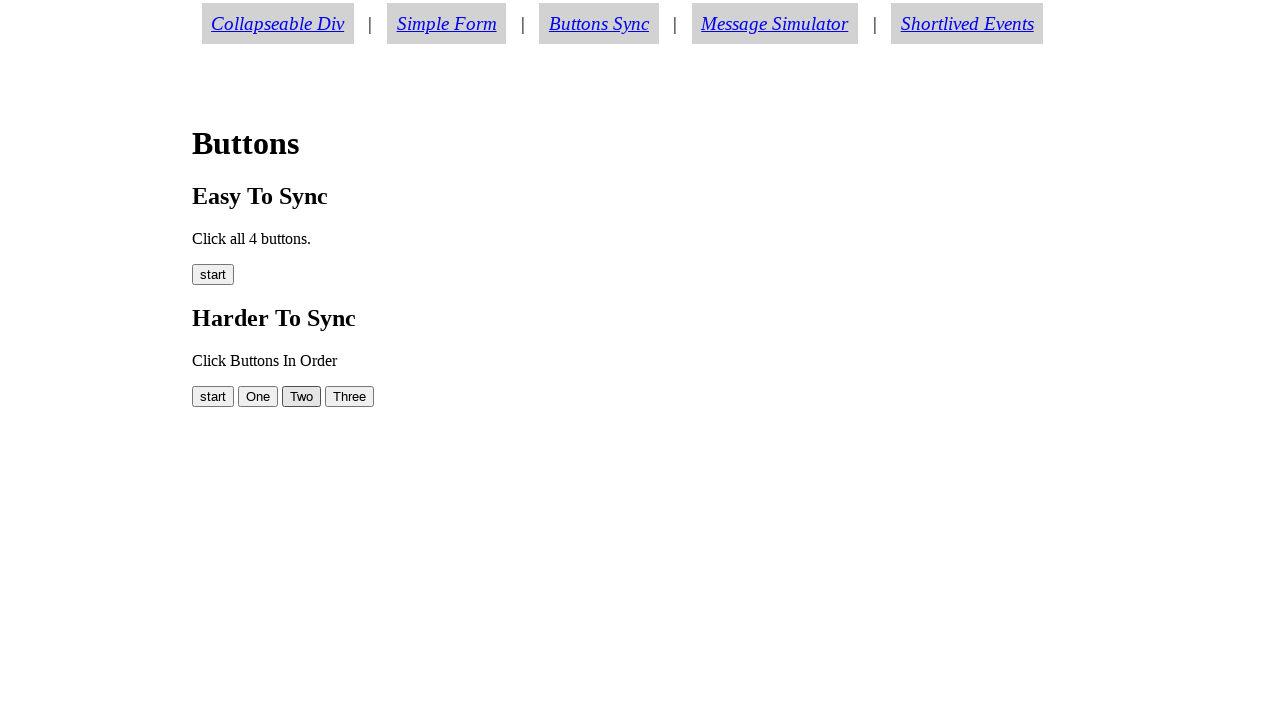

Clicked hard button 4 at (350, 396) on #button03
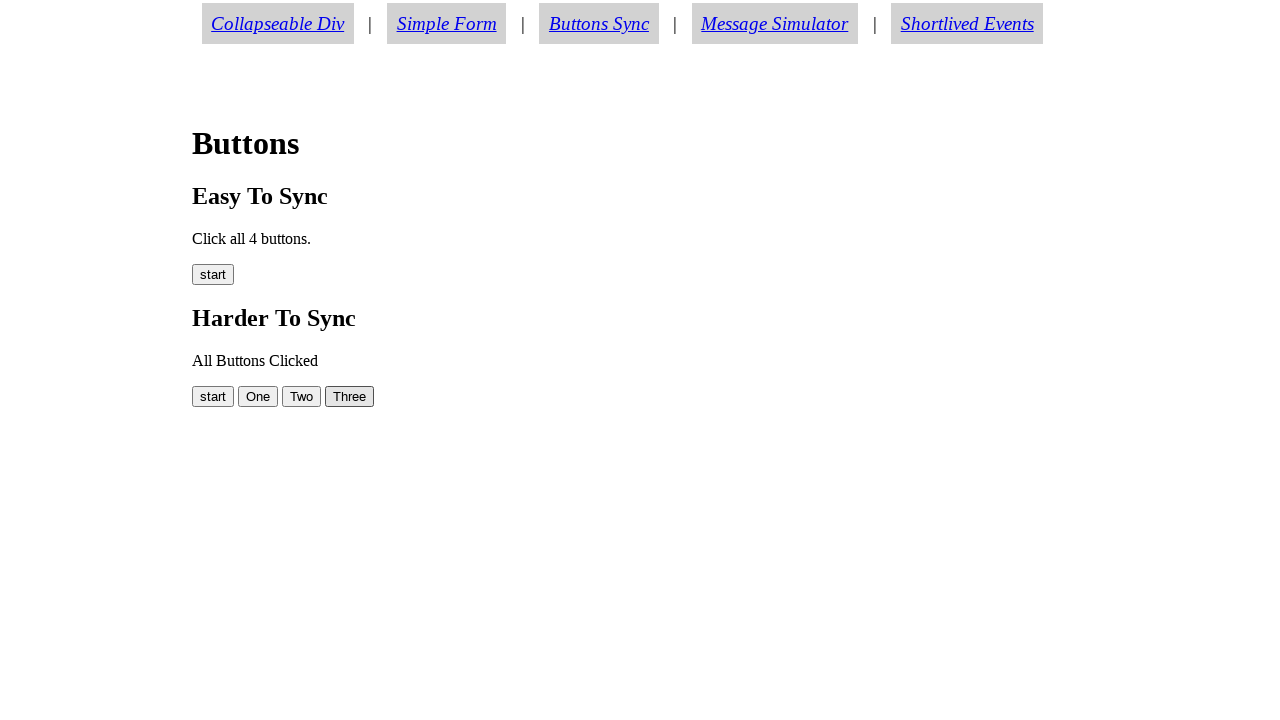

Success message appeared
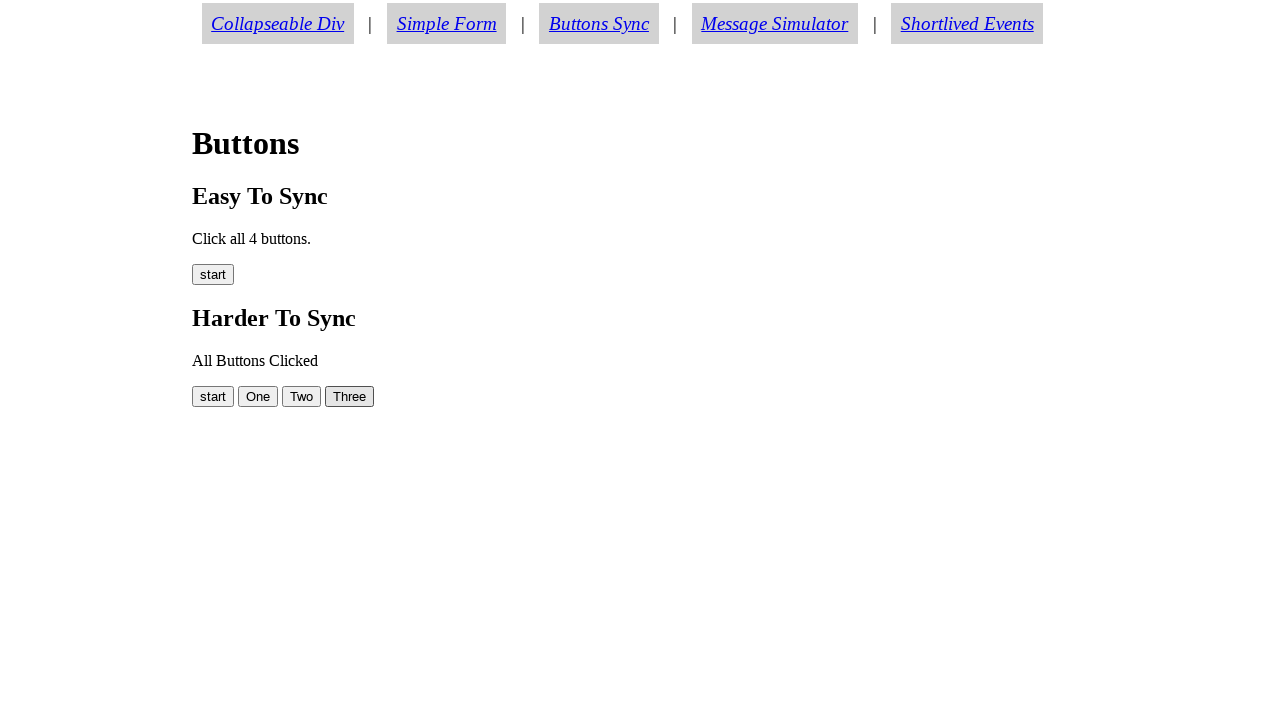

Verified success message shows 'All Buttons Clicked'
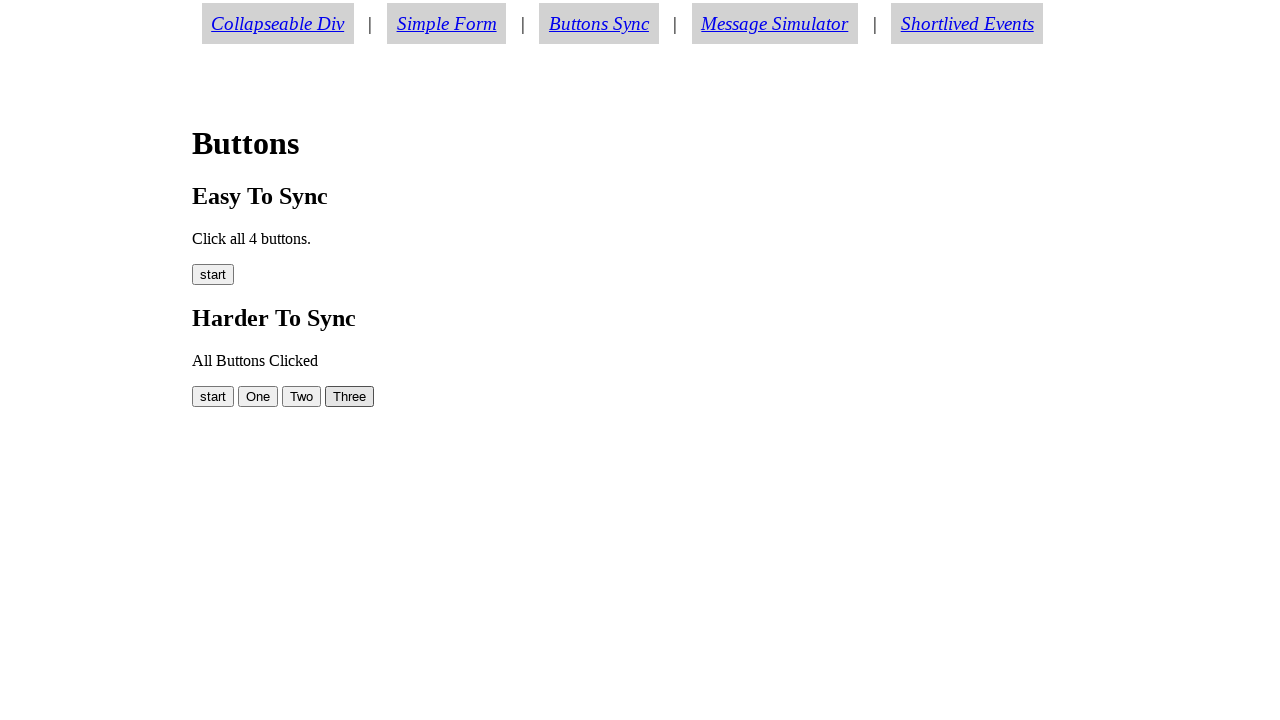

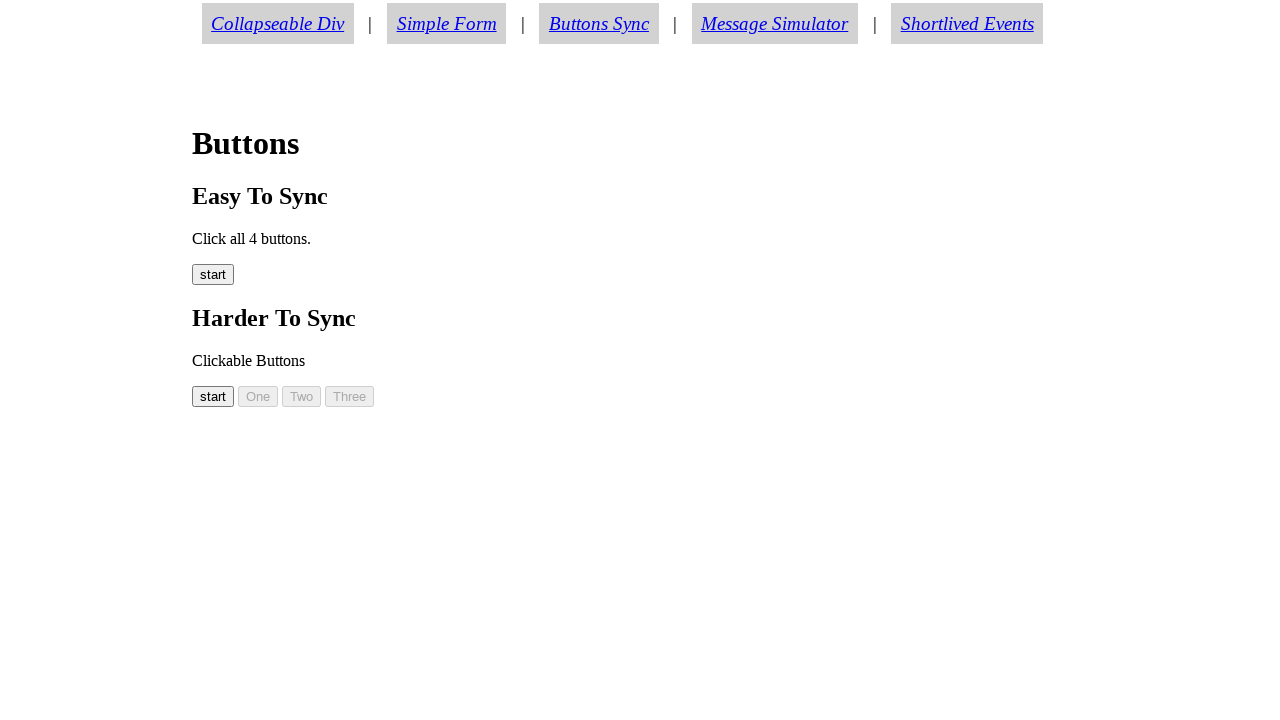